Tests various mouse click actions including double-click, right-click, and regular click on buttons, verifying that corresponding messages are displayed

Starting URL: https://demoqa.com/buttons

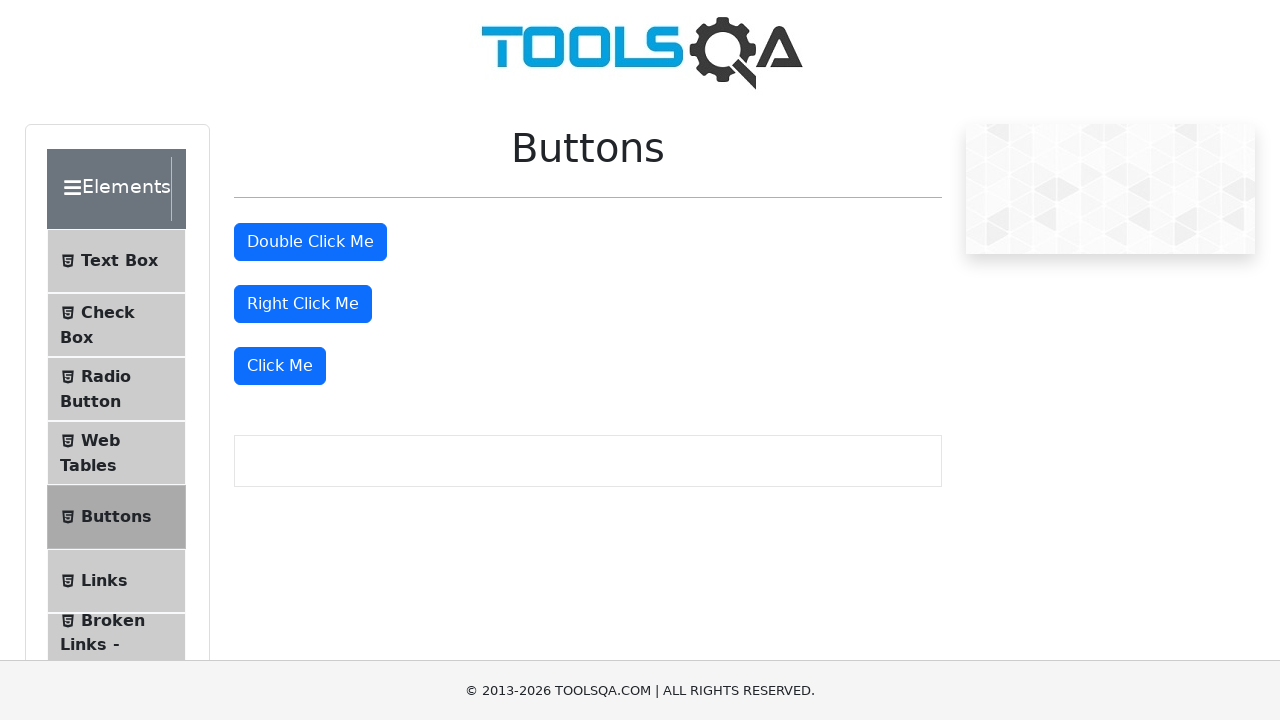

Double-clicked the 'Double Click Me' button at (310, 242) on xpath=//button[text()='Double Click Me']
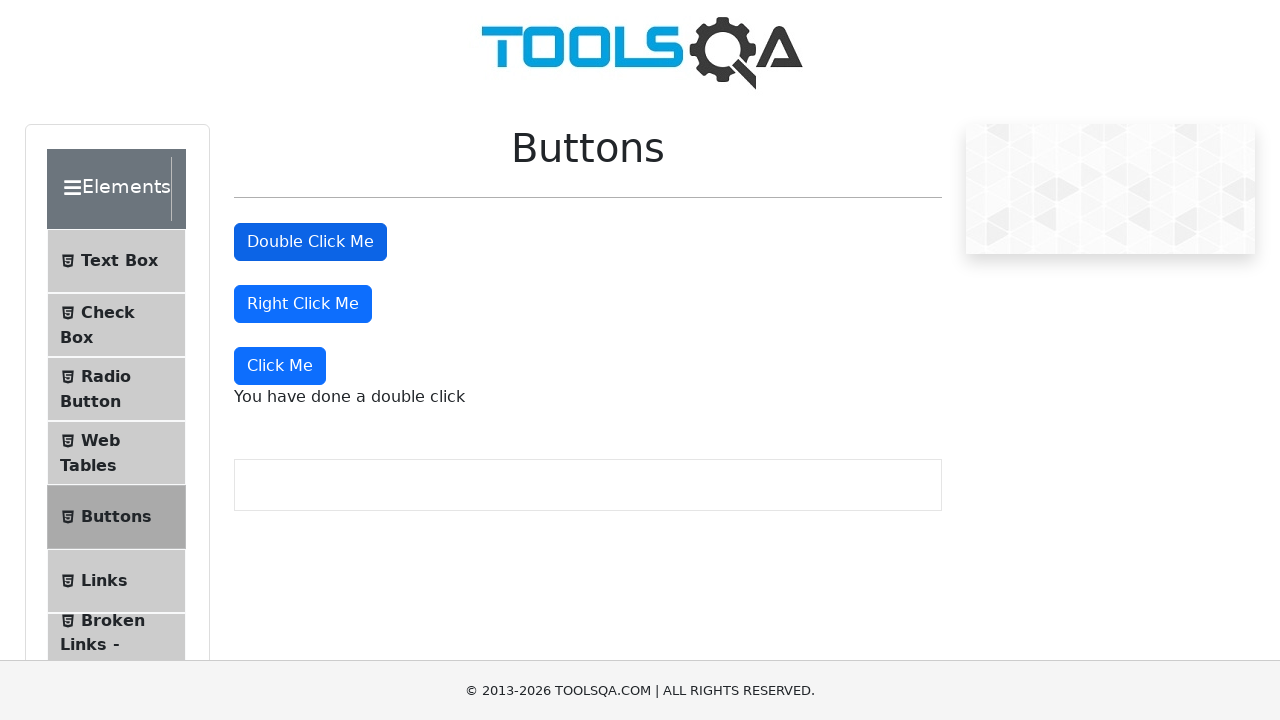

Right-clicked the 'Right Click Me' button at (303, 304) on //button[text()='Right Click Me']
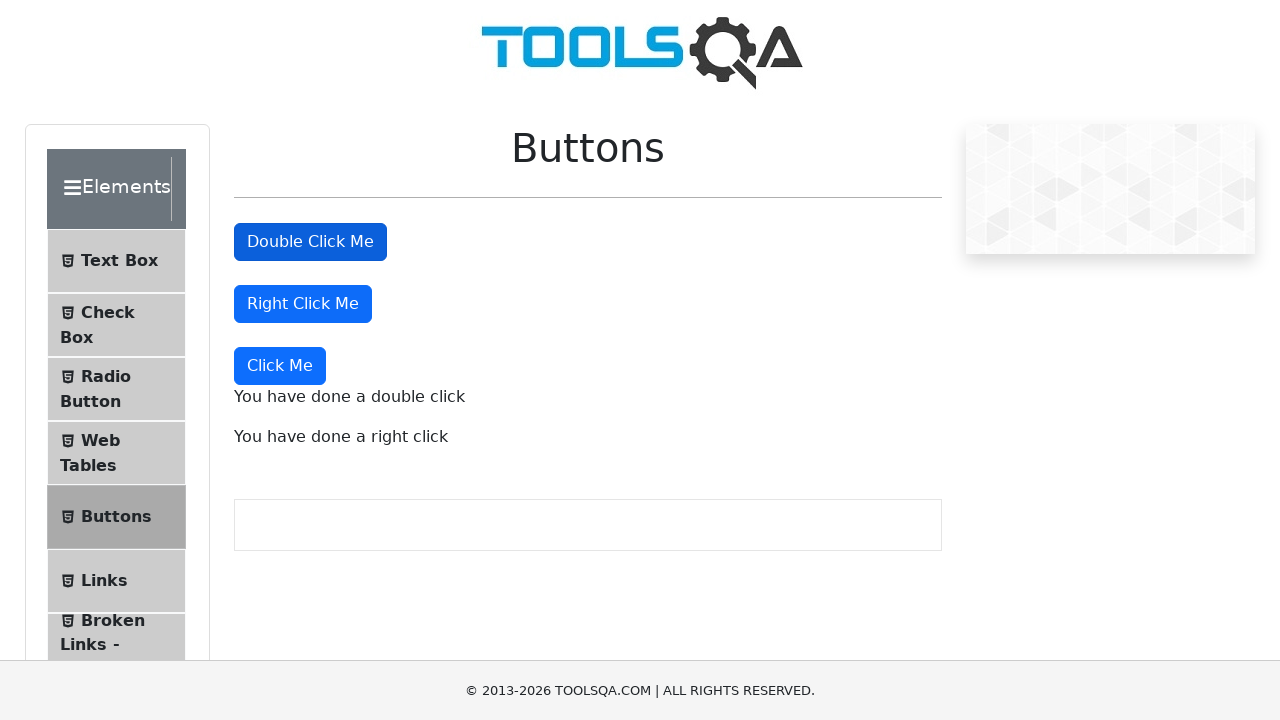

Clicked the 'Click Me' button at (280, 366) on xpath=//button[text()='Click Me']
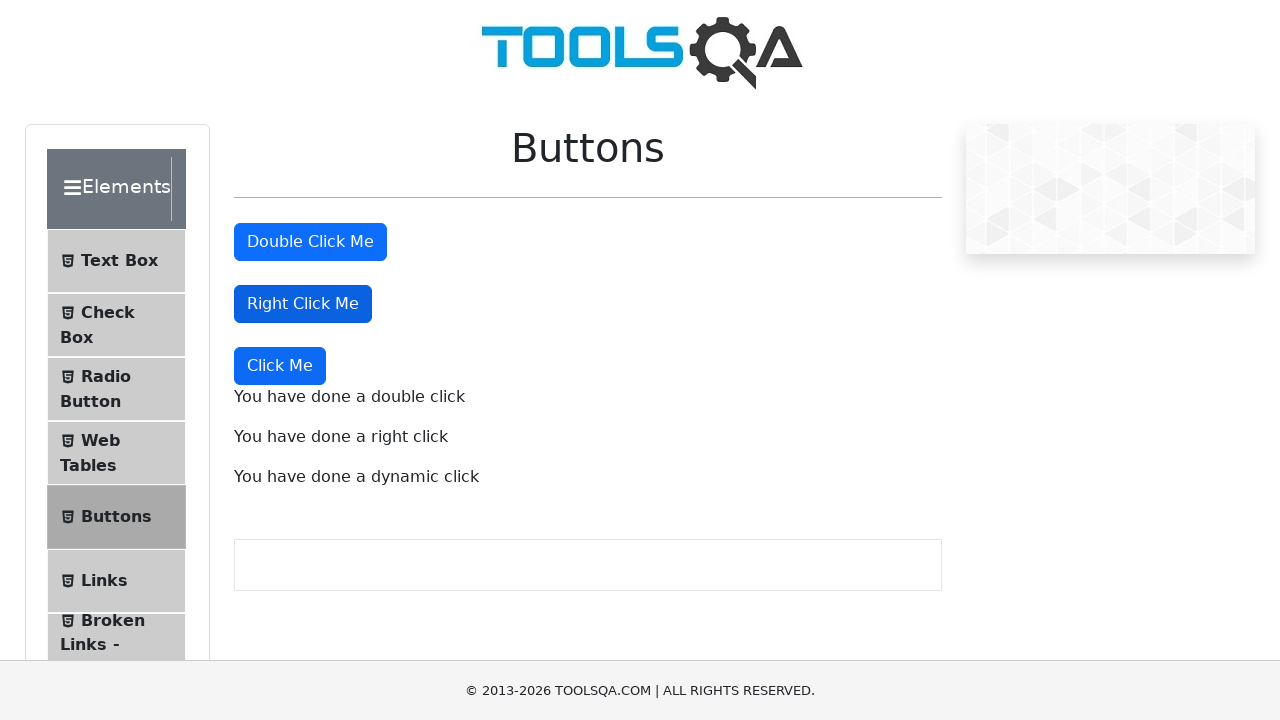

Double click message appeared
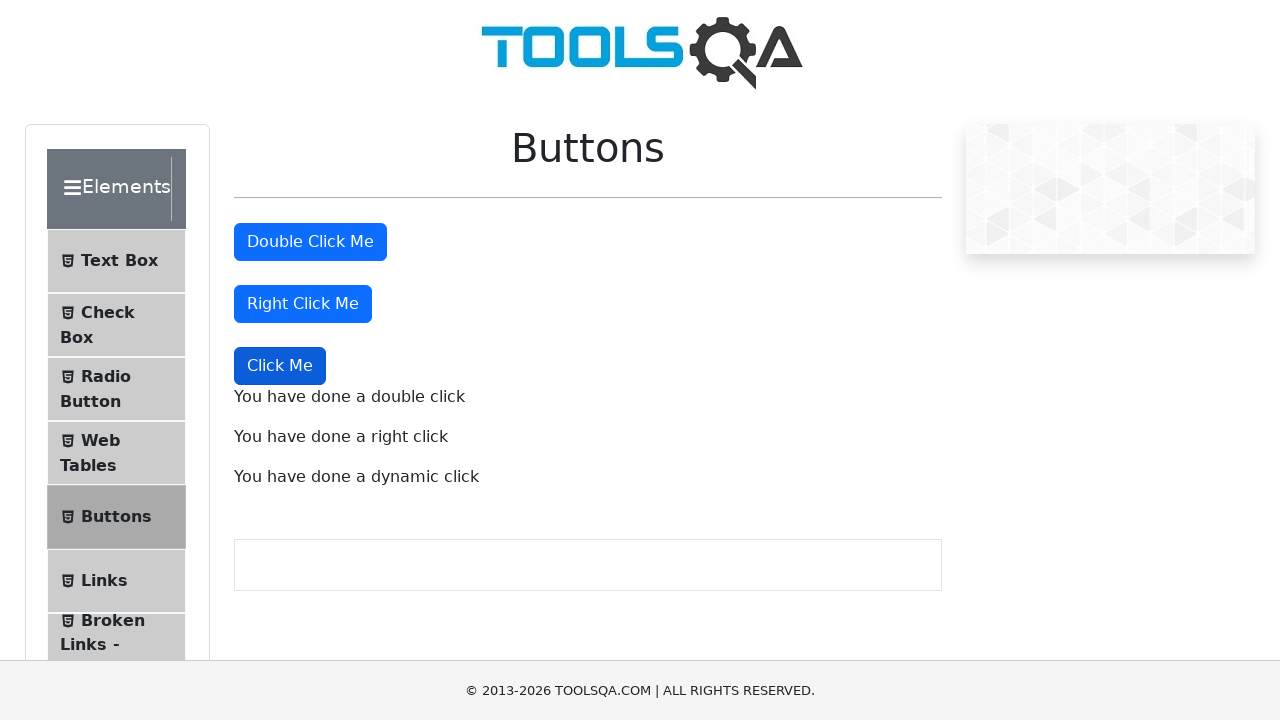

Right click message appeared
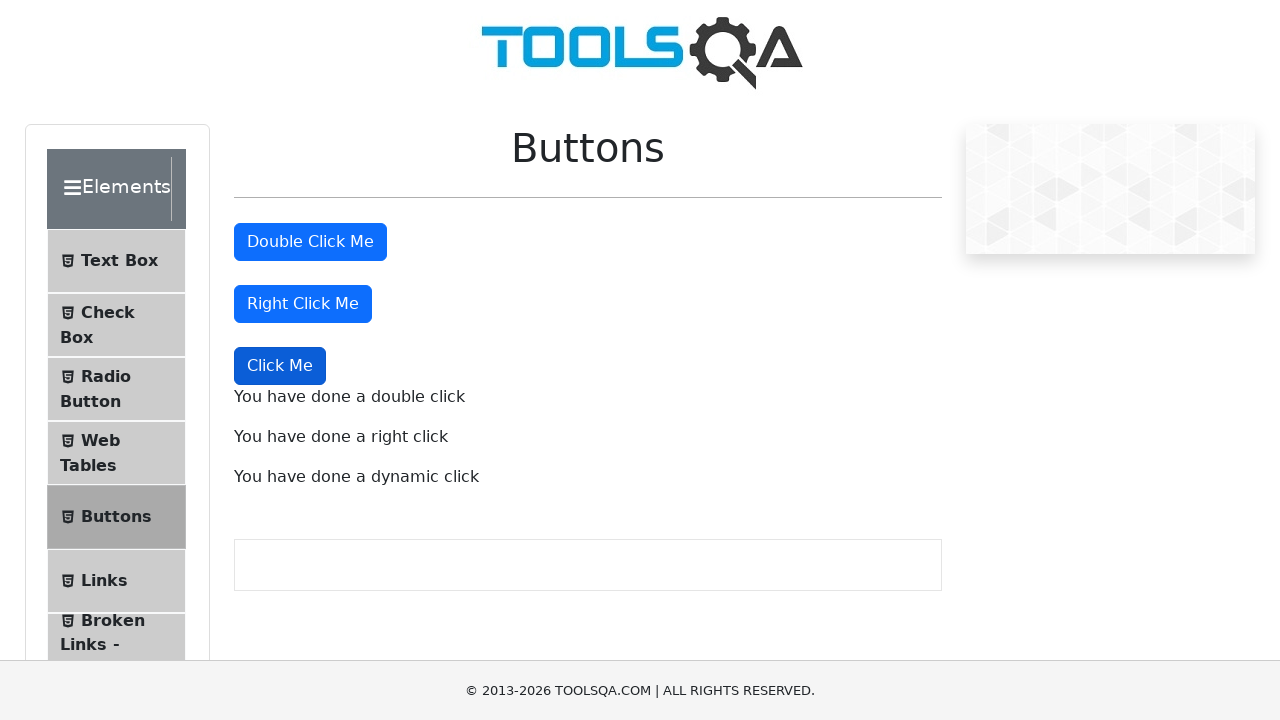

Click message appeared
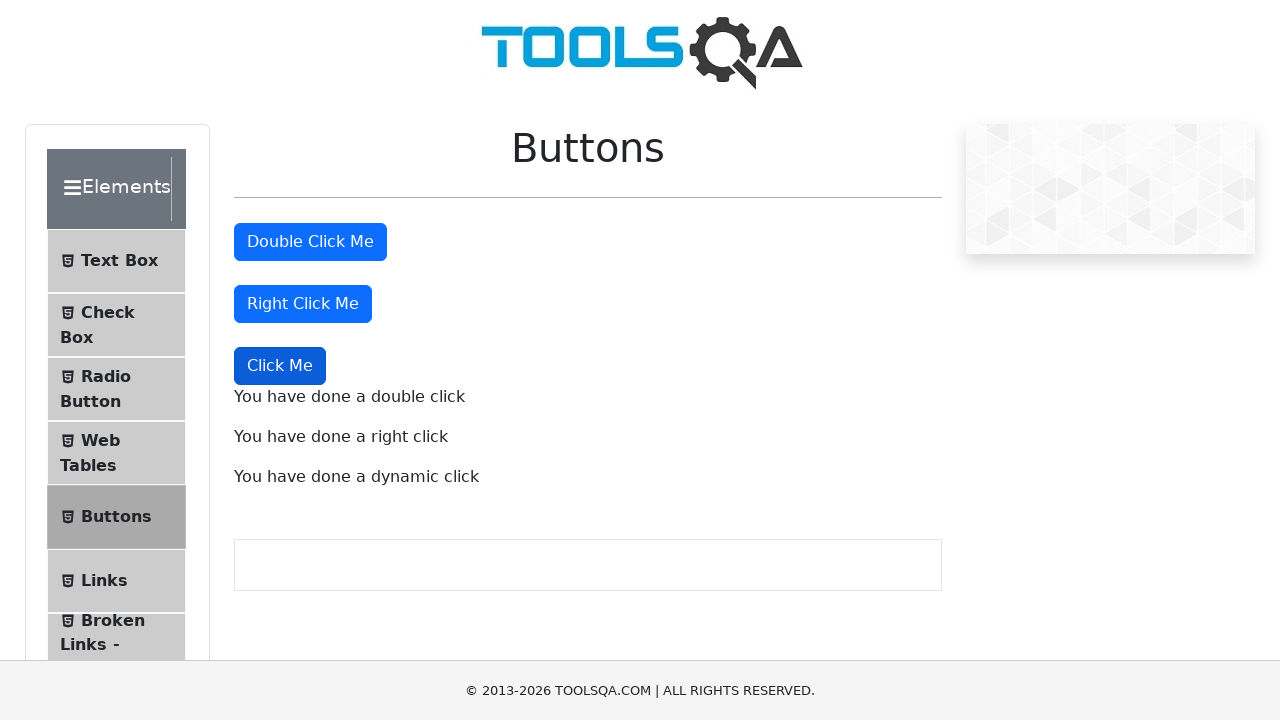

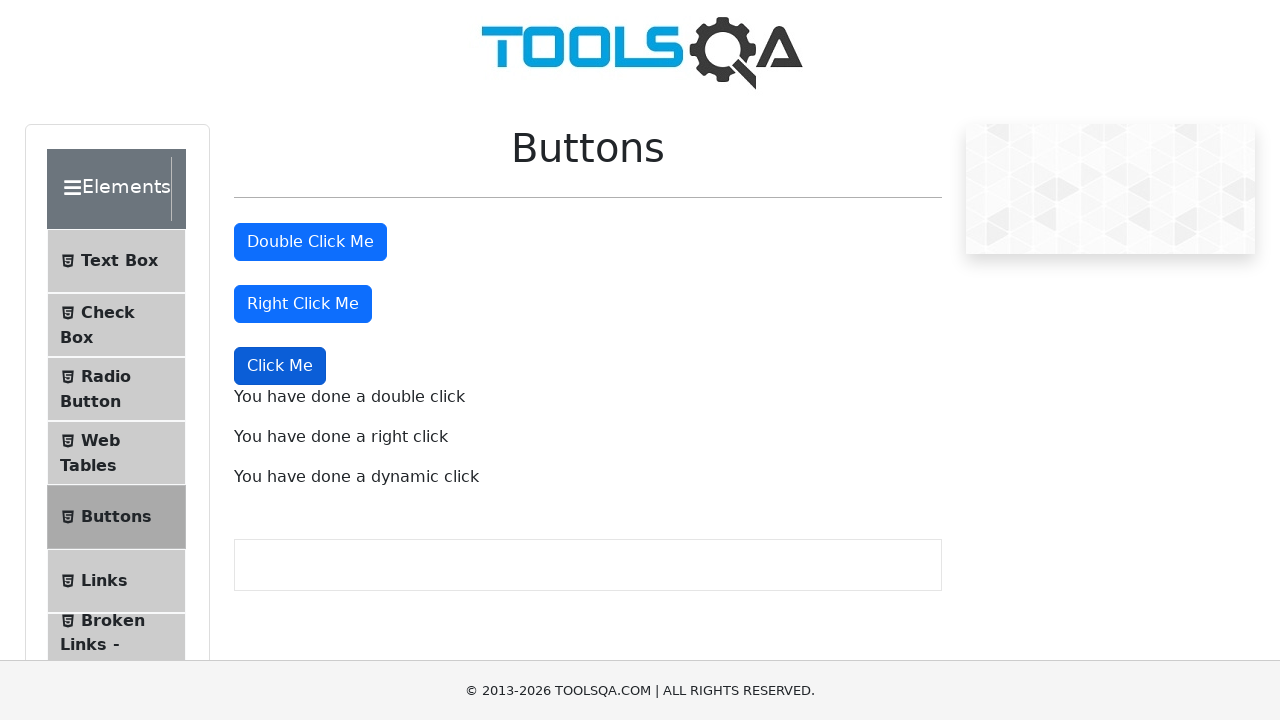